Tests clearing the complete state of all items by checking and unchecking toggle-all

Starting URL: https://demo.playwright.dev/todomvc

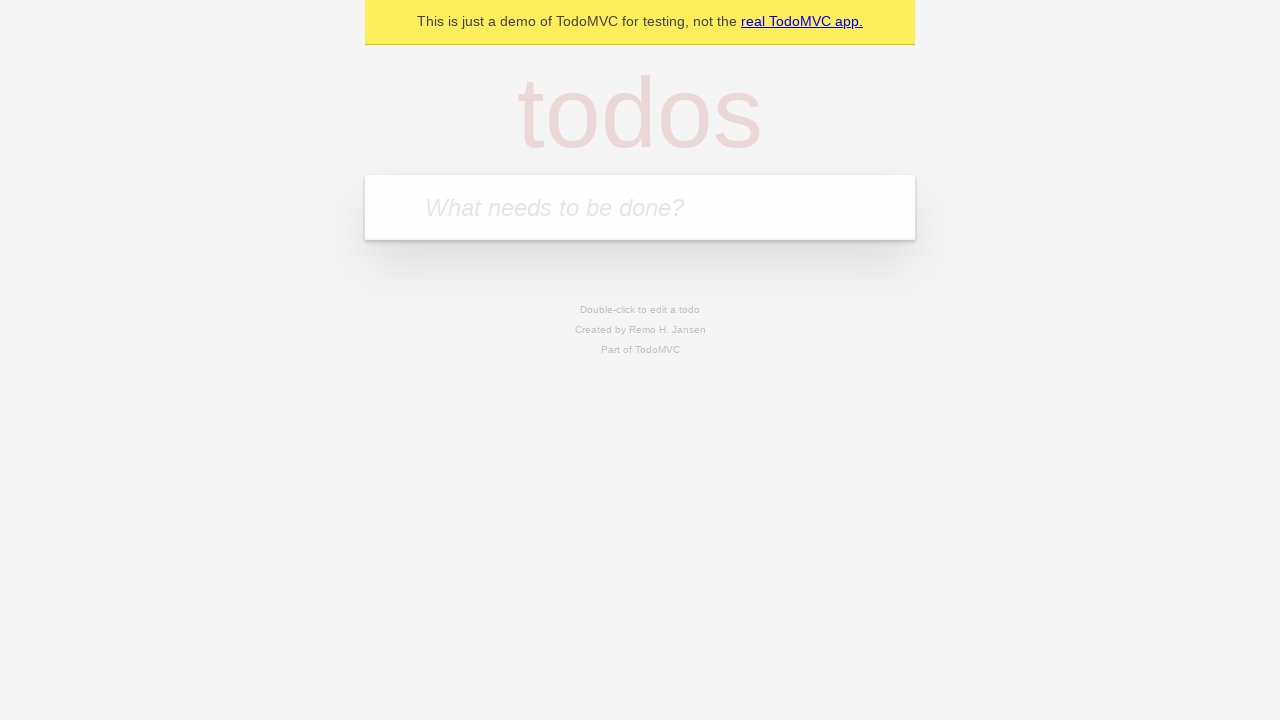

Filled new todo field with 'buy some cheese' on internal:attr=[placeholder="What needs to be done?"i]
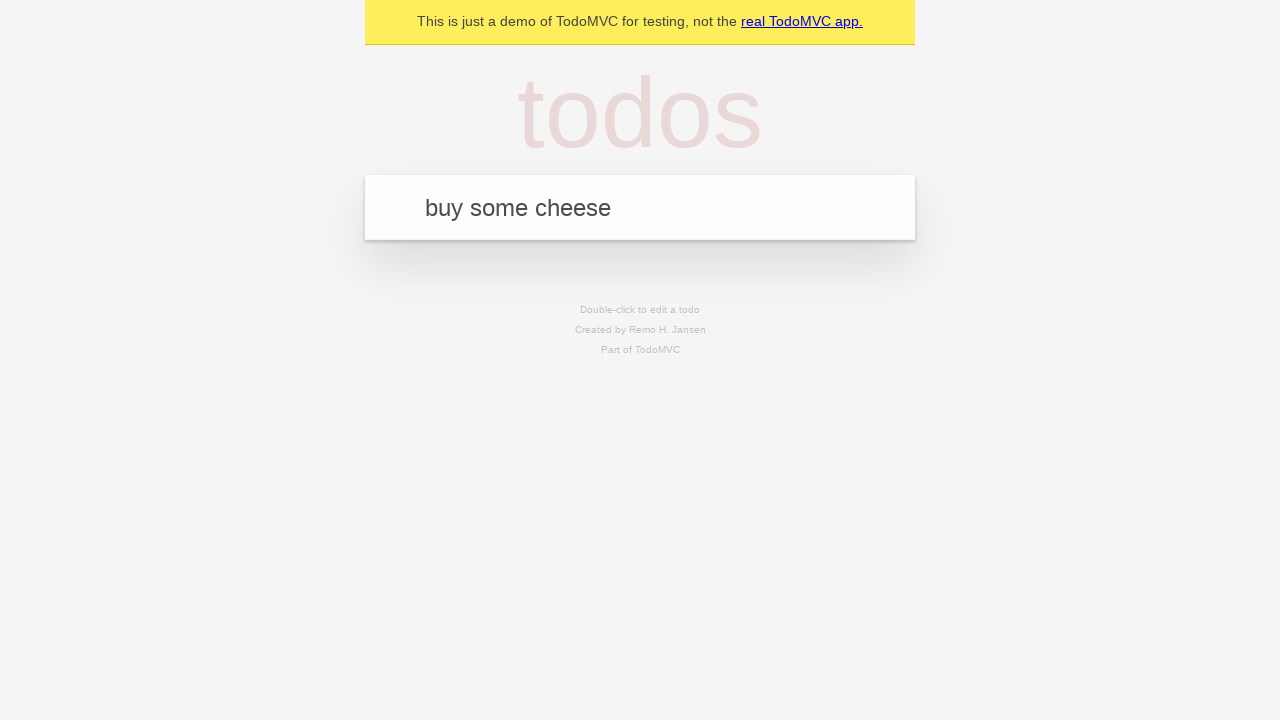

Pressed Enter to add todo 'buy some cheese' on internal:attr=[placeholder="What needs to be done?"i]
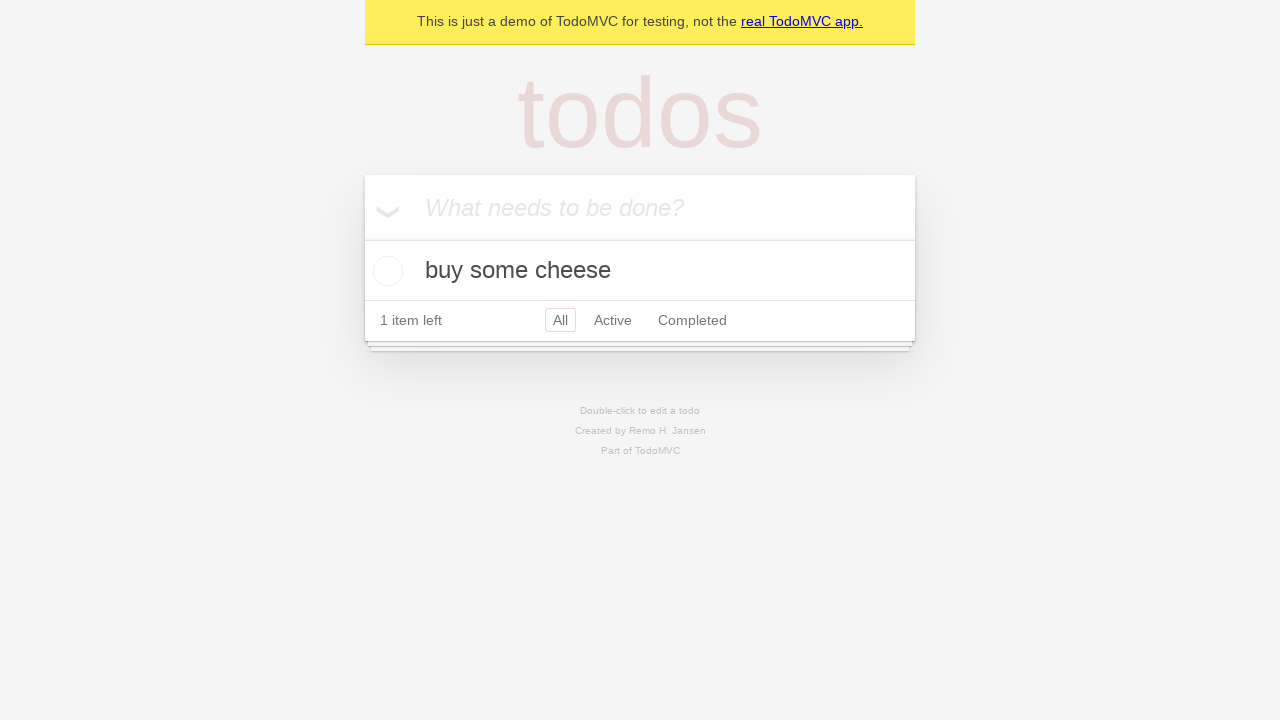

Filled new todo field with 'feed the cat' on internal:attr=[placeholder="What needs to be done?"i]
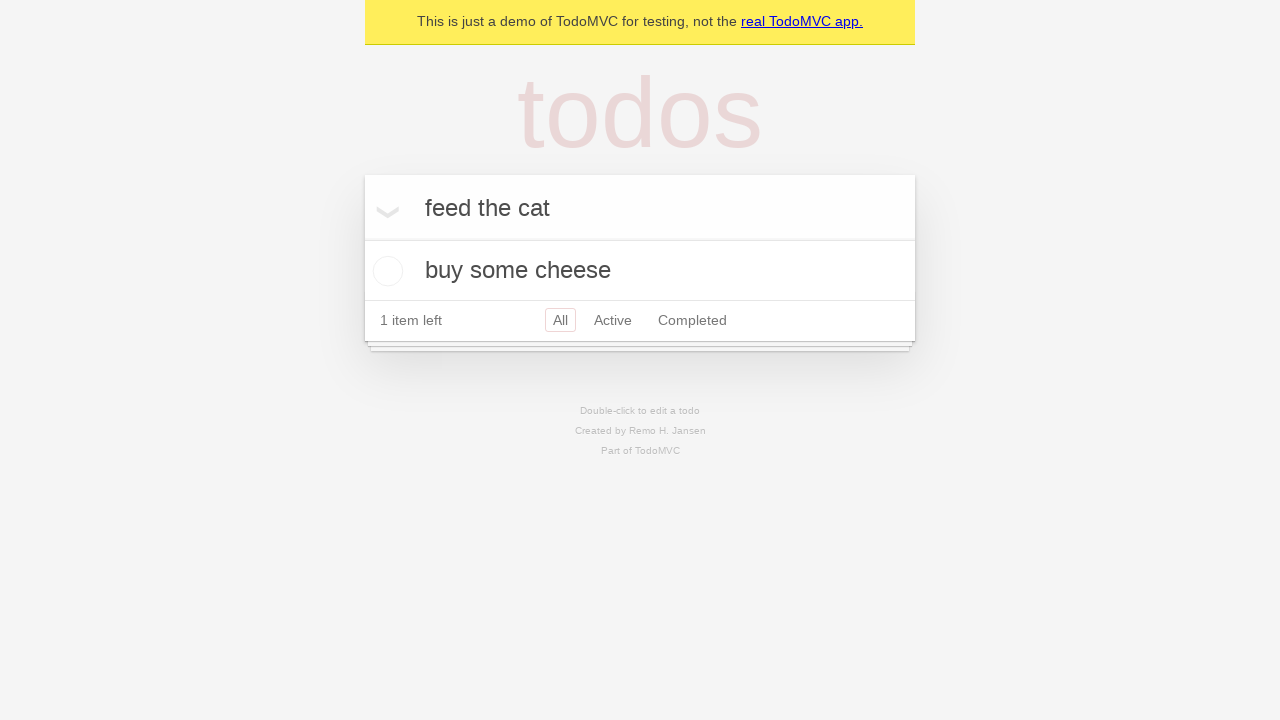

Pressed Enter to add todo 'feed the cat' on internal:attr=[placeholder="What needs to be done?"i]
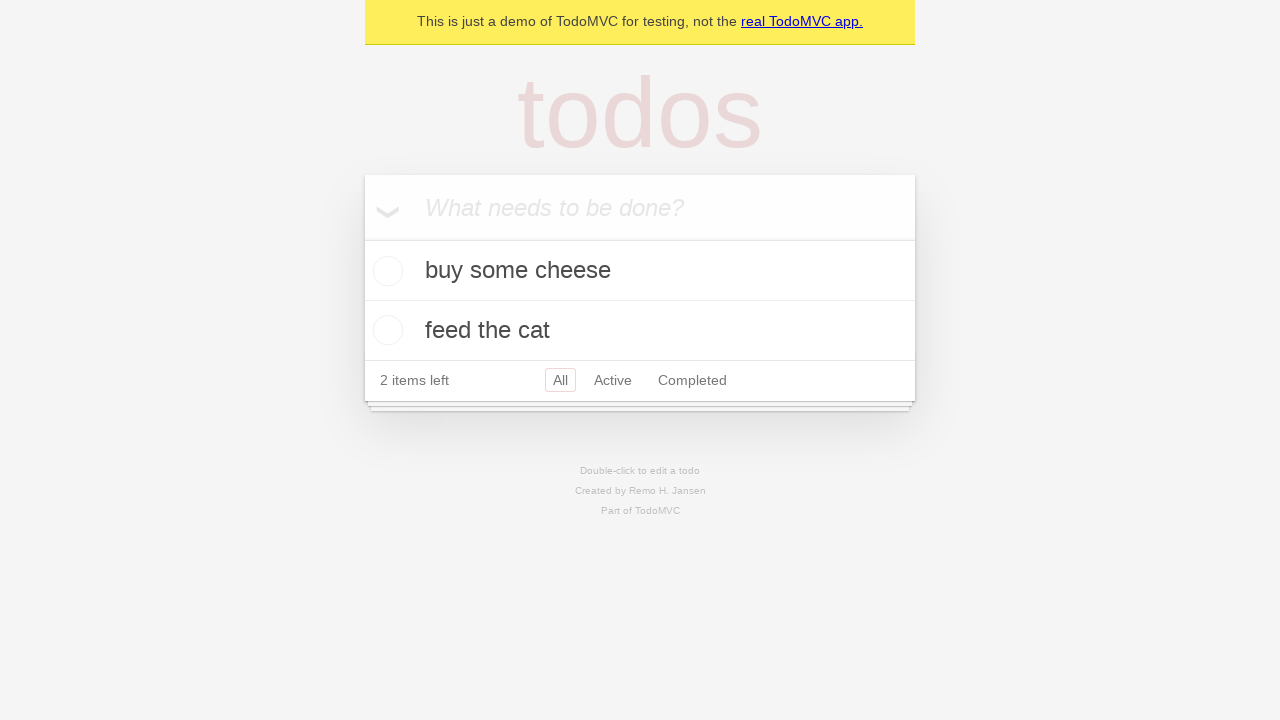

Filled new todo field with 'book a doctors appointment' on internal:attr=[placeholder="What needs to be done?"i]
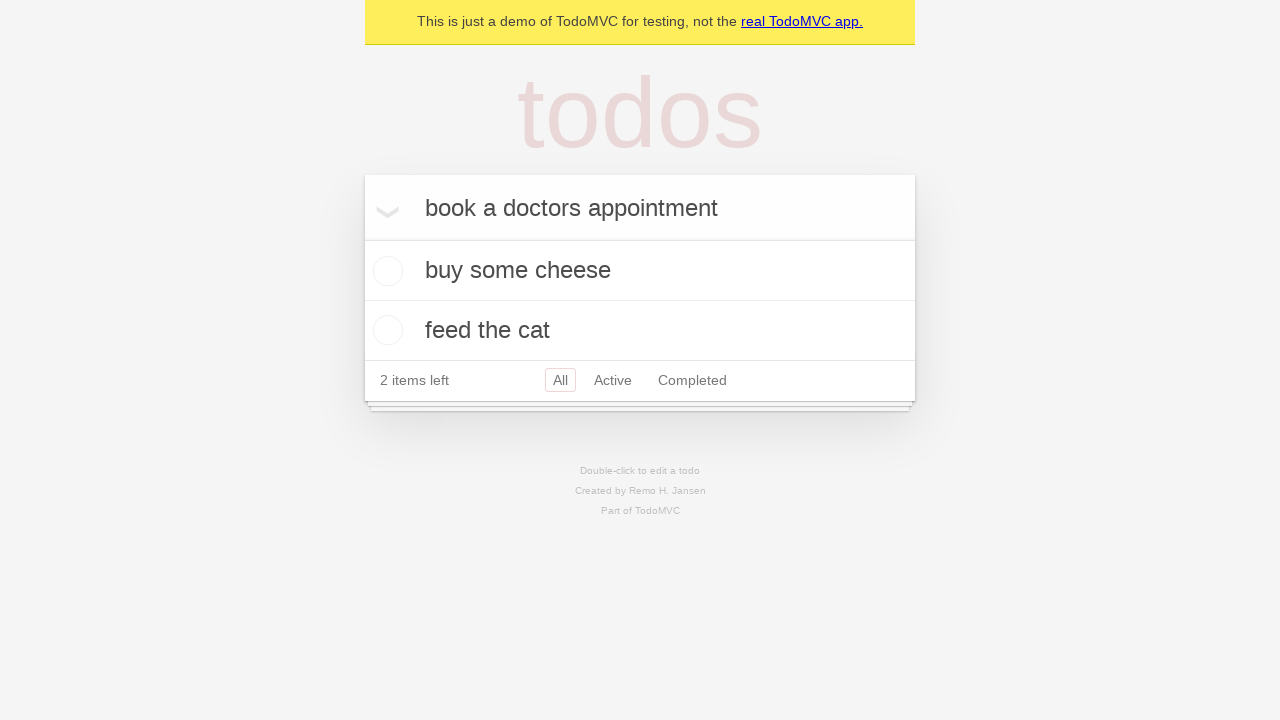

Pressed Enter to add todo 'book a doctors appointment' on internal:attr=[placeholder="What needs to be done?"i]
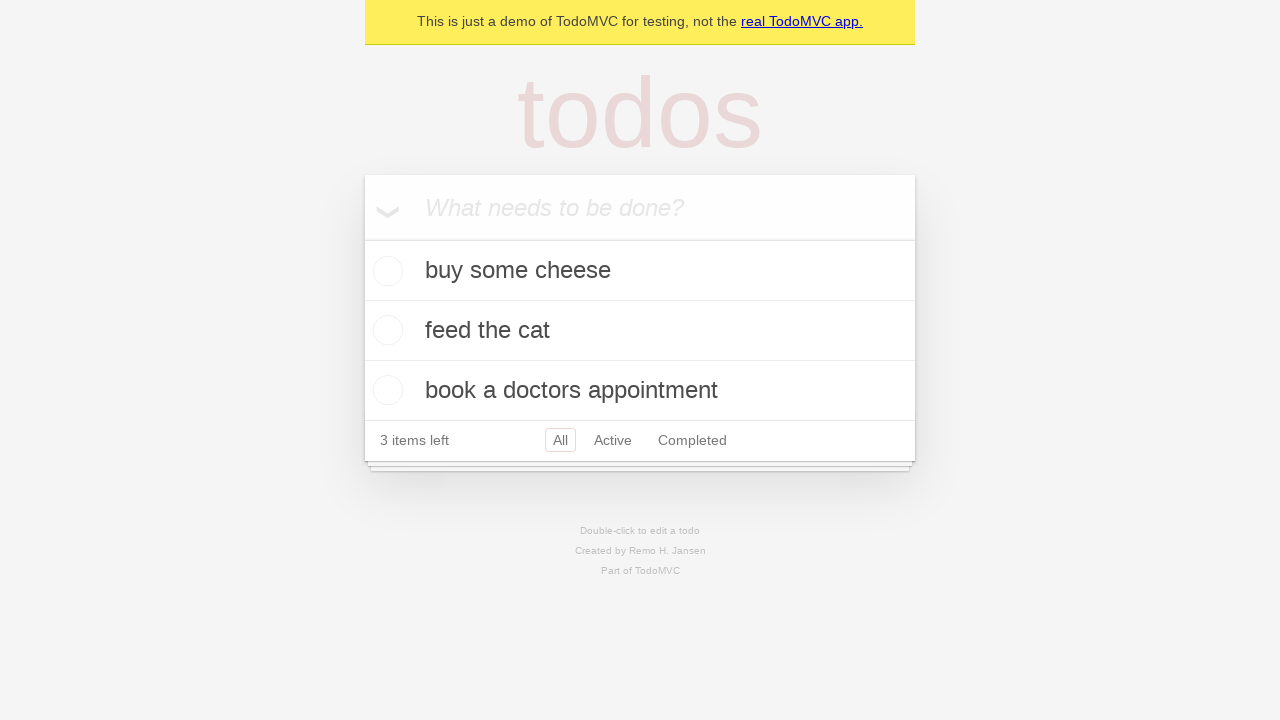

Checked toggle-all to mark all items as complete at (362, 238) on internal:label="Mark all as complete"i
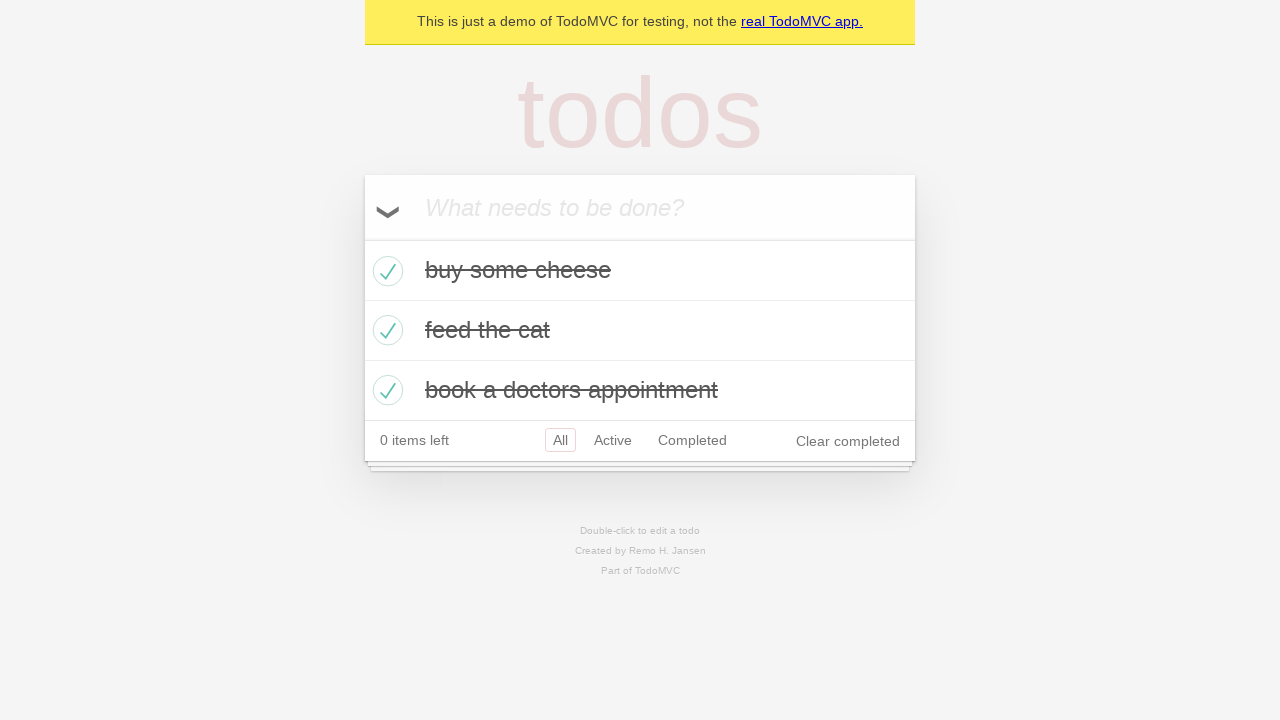

Unchecked toggle-all to clear complete state of all items at (362, 238) on internal:label="Mark all as complete"i
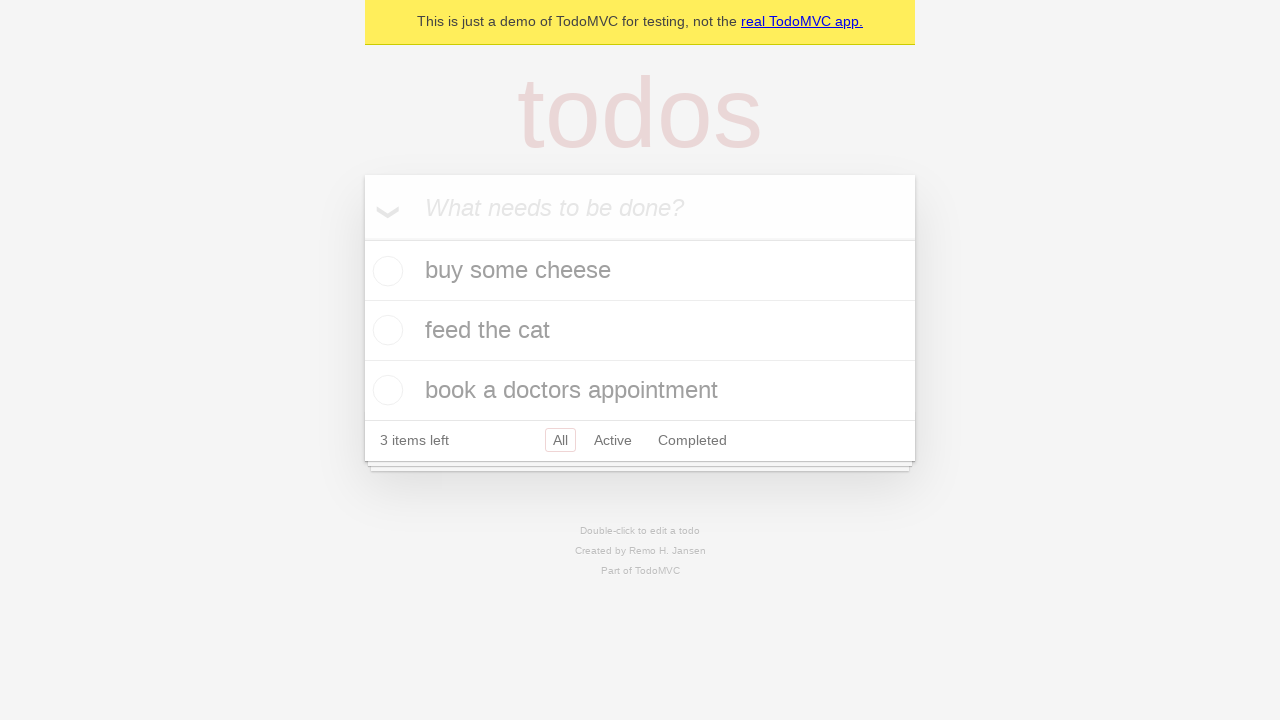

Waited for todo items to load in uncompleted state
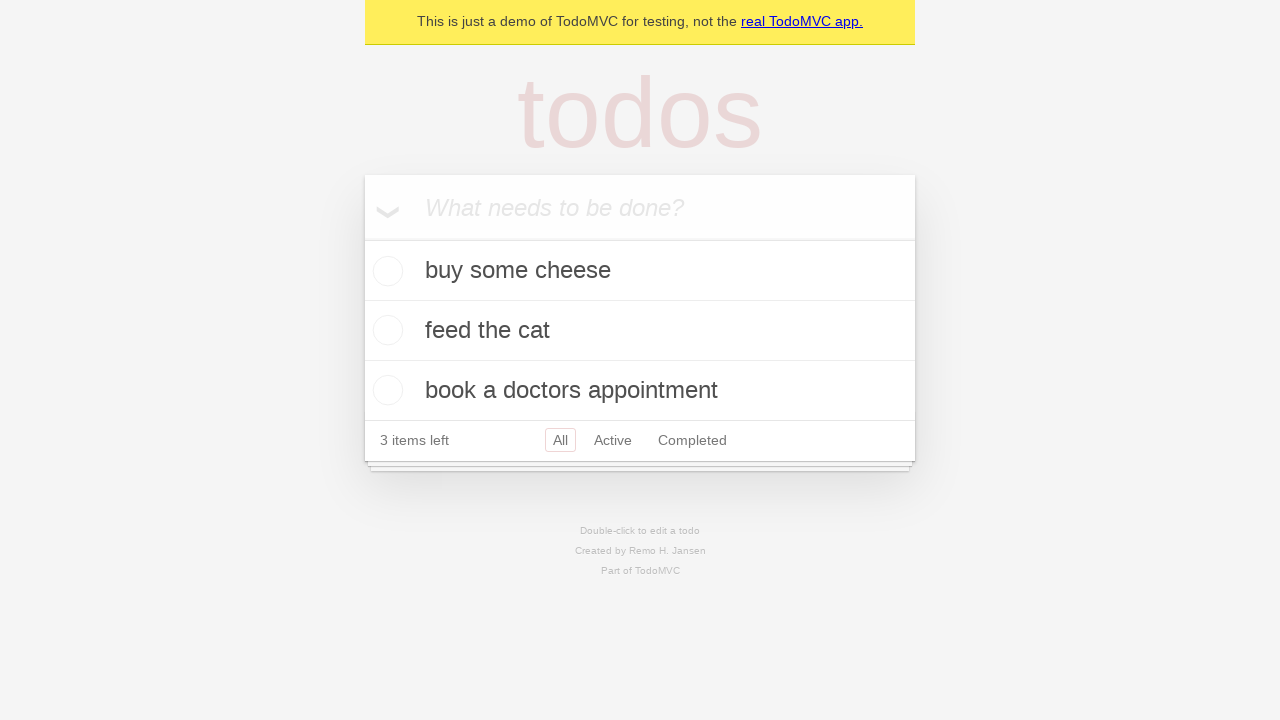

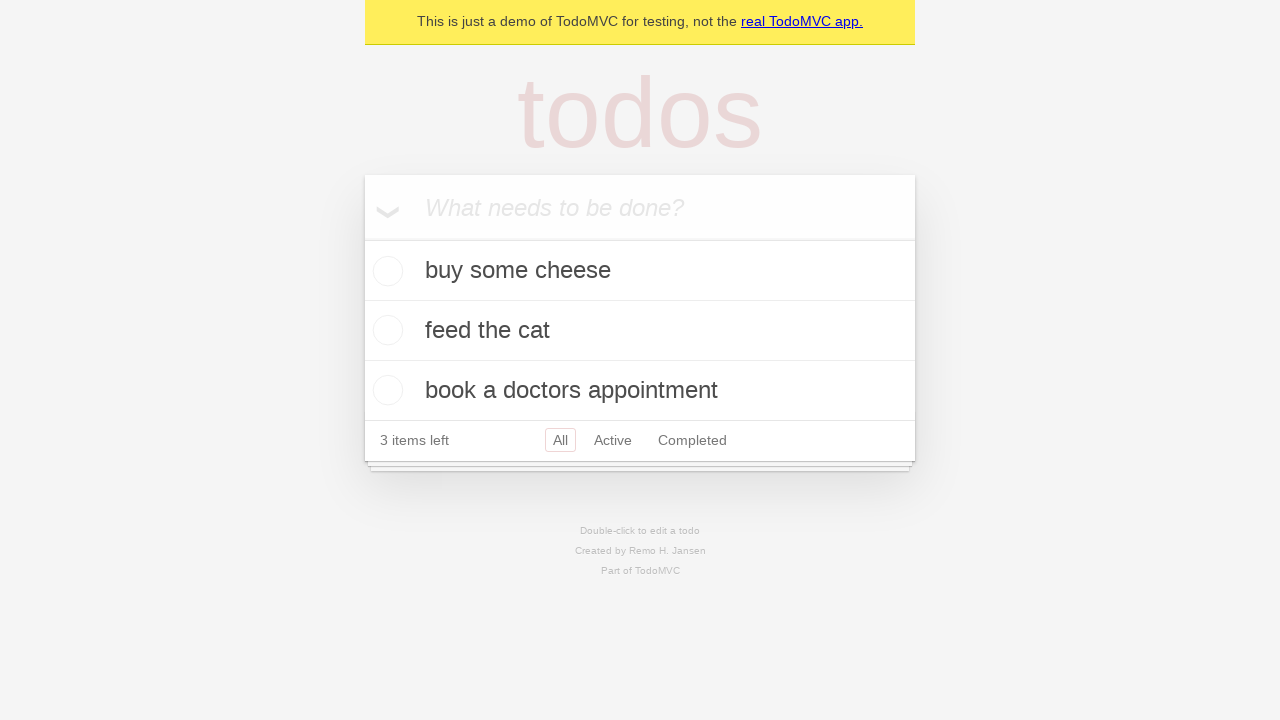